Tests interaction with a dynamically appearing button on the DemoQA dynamic properties page by waiting for and clicking a button that becomes visible after a delay

Starting URL: https://demoqa.com/dynamic-properties

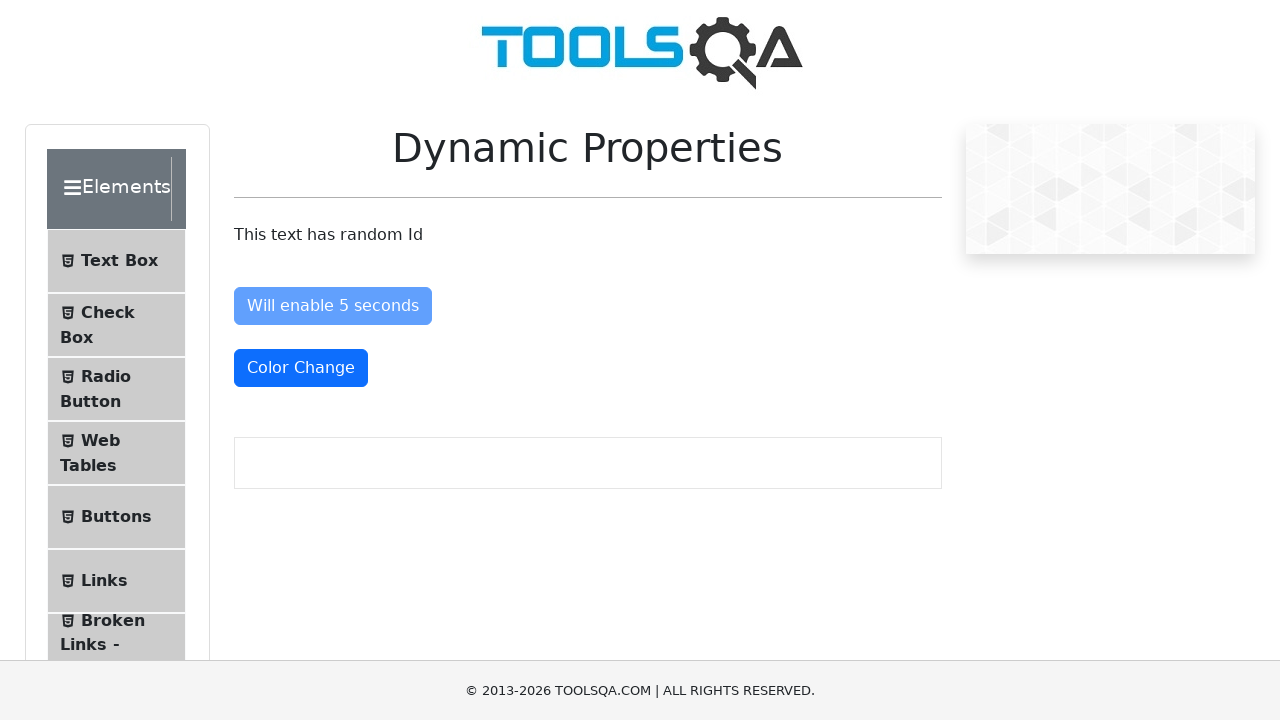

Clicked the 'Visible After 5 Seconds' button that appeared after delay at (338, 430) on xpath=//button[@id='visibleAfter']
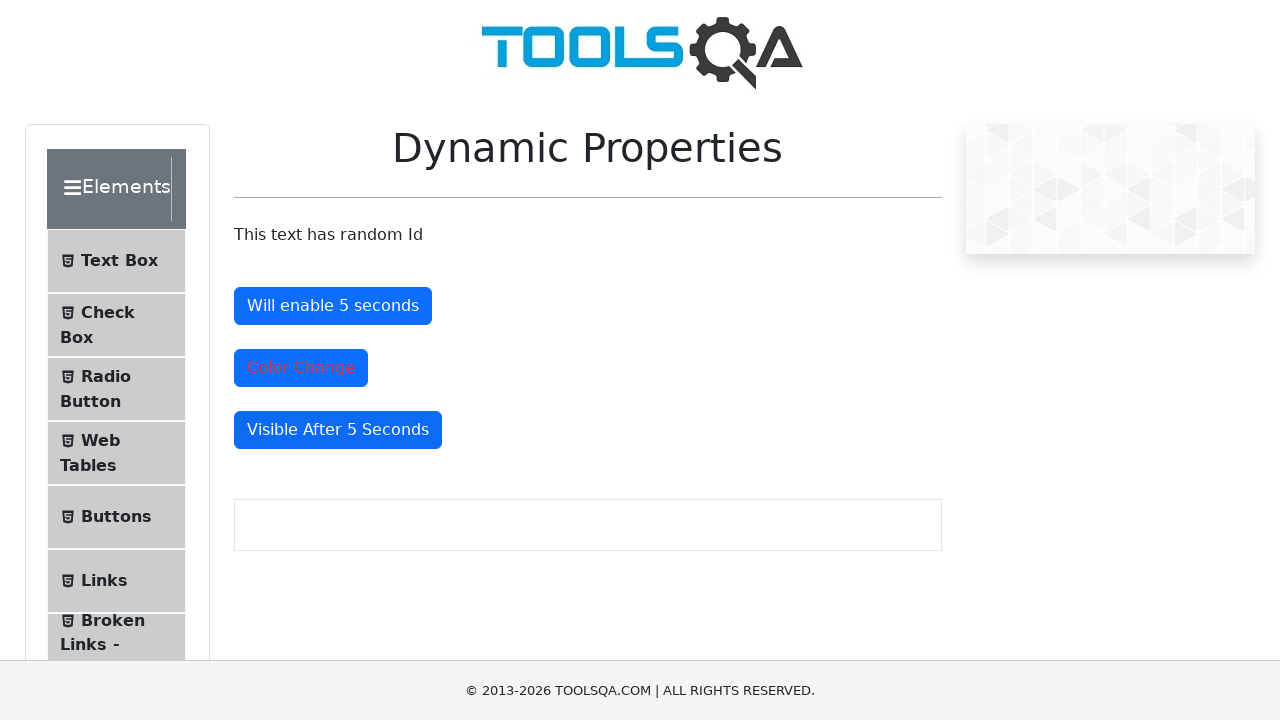

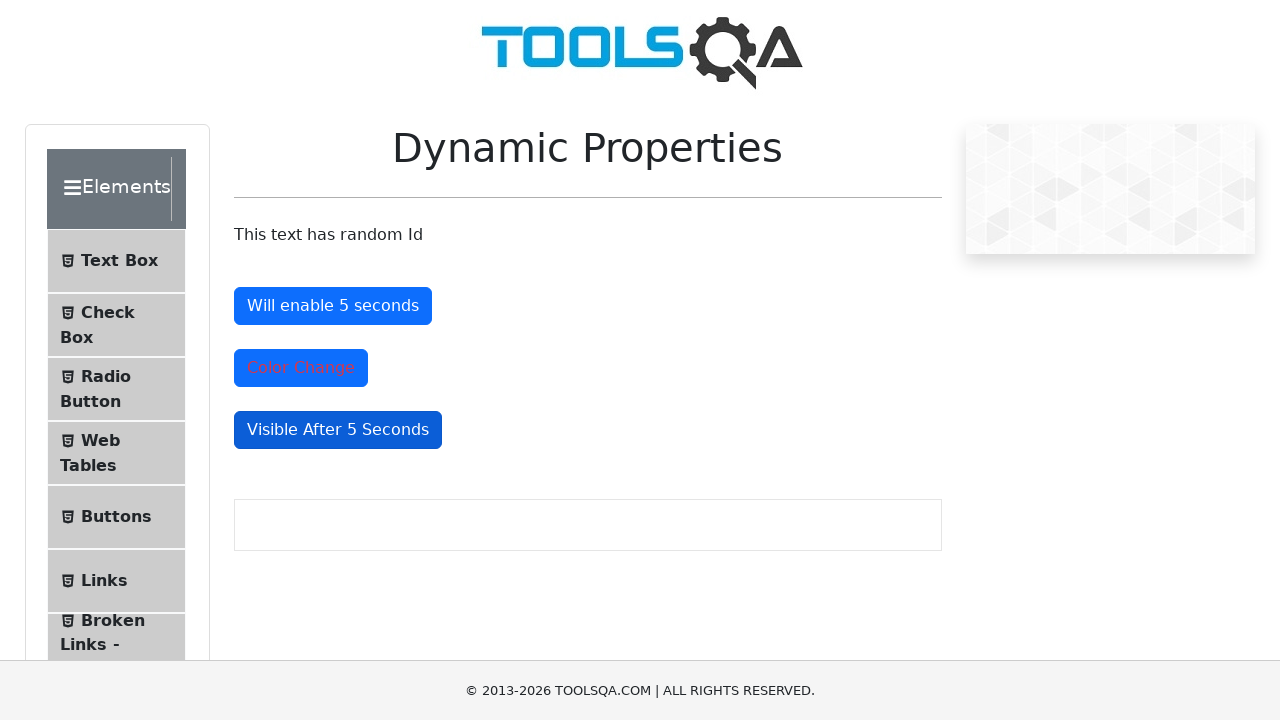